Tests alert popup handling by entering text in an input field, clicking a button to trigger an alert, verifying the alert text, and accepting the alert

Starting URL: https://rahulshettyacademy.com/AutomationPractice/

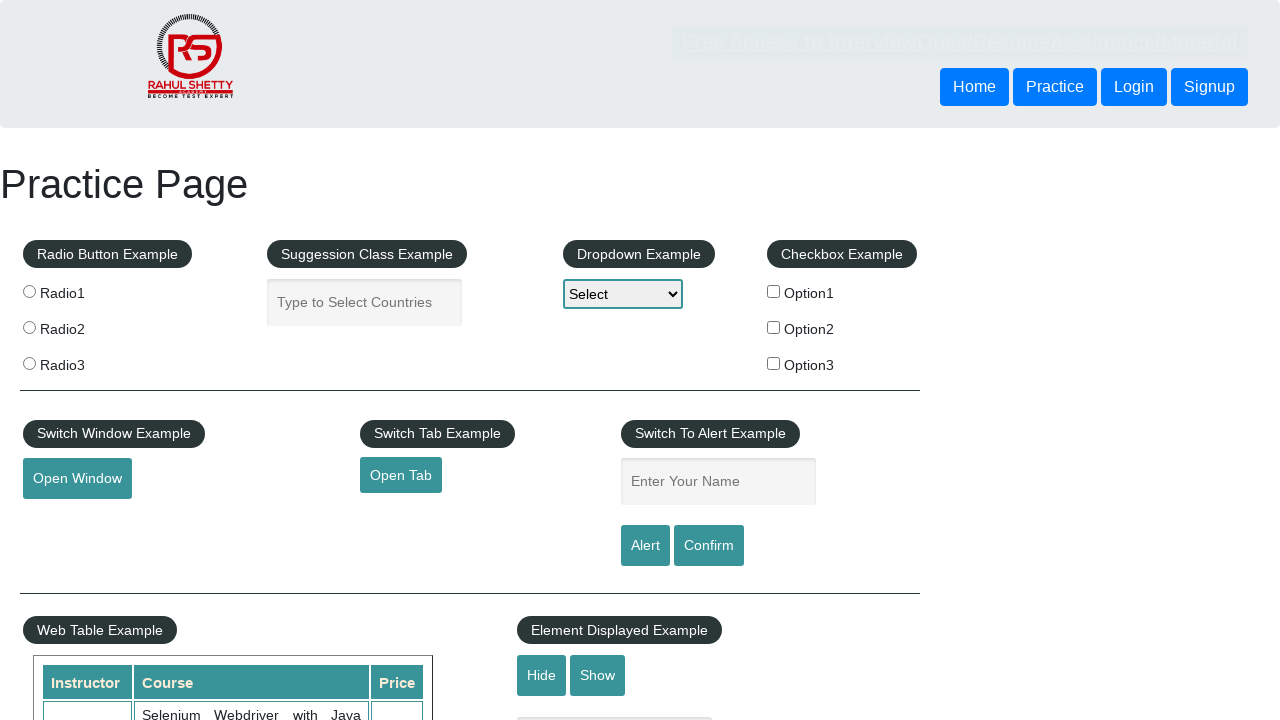

Filled name input field with 'test' on input#name
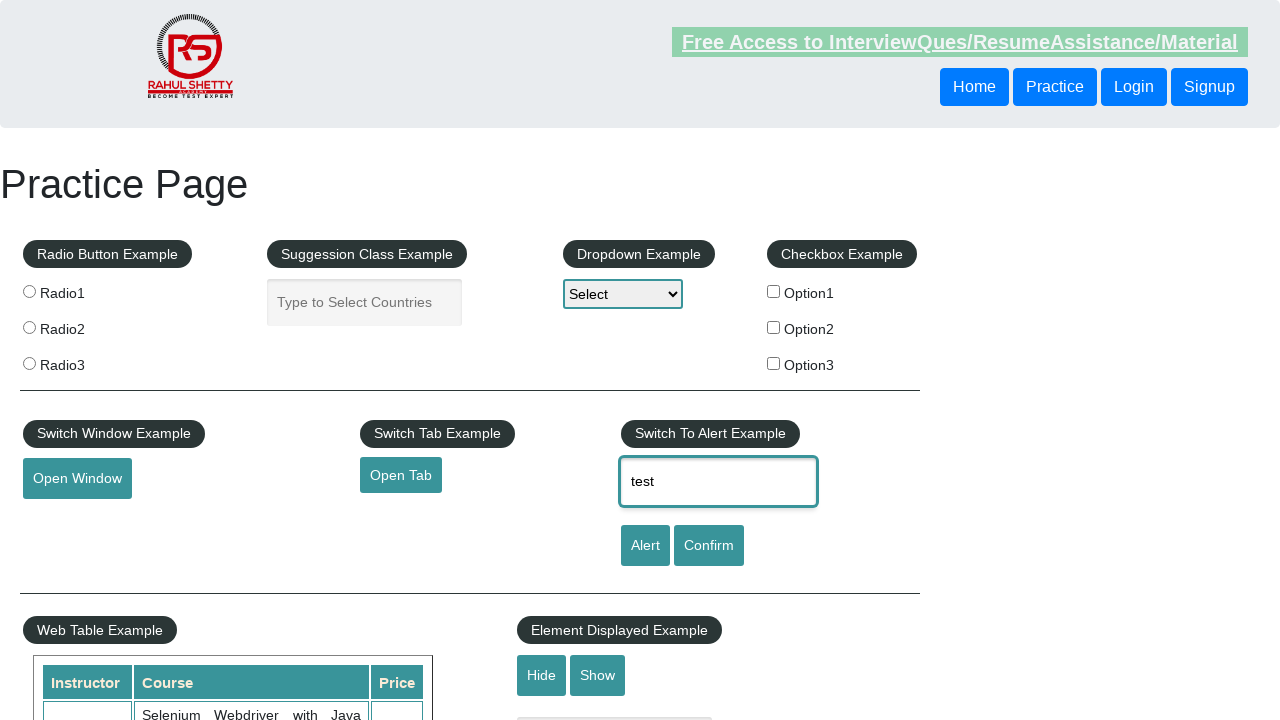

Clicked alert button to trigger alert popup at (645, 546) on #alertbtn
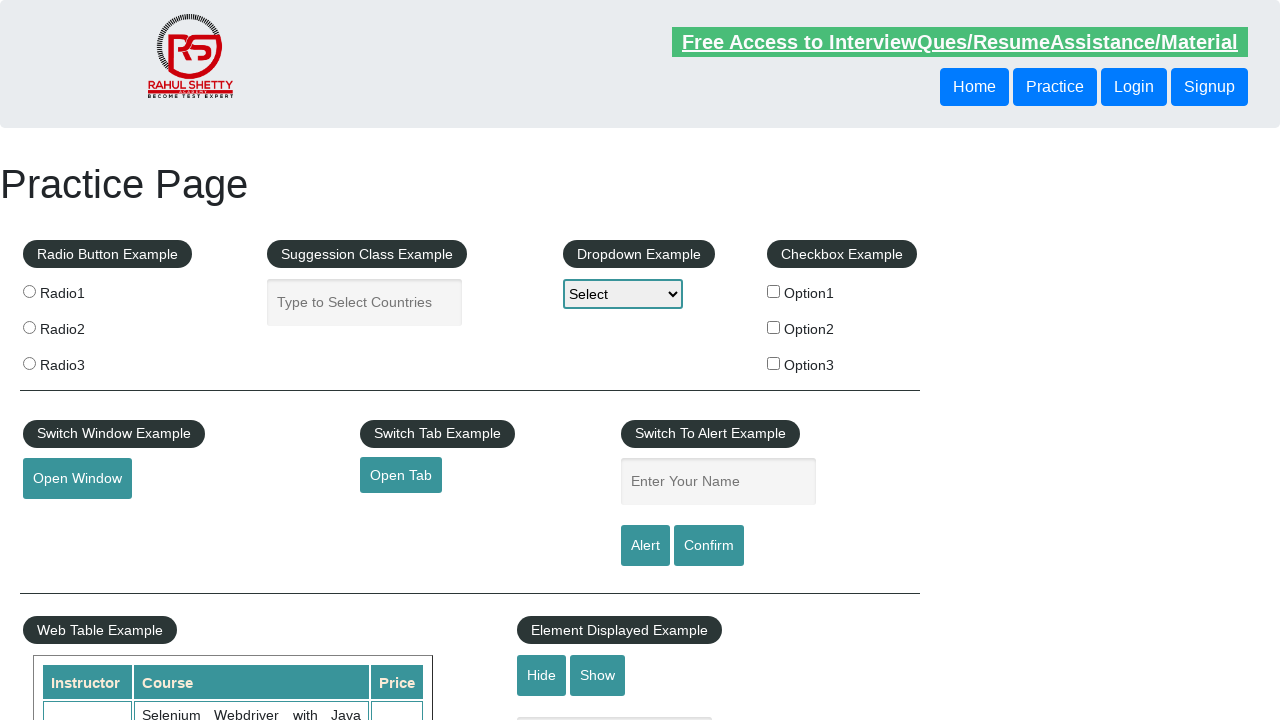

Set up dialog handler to accept alert
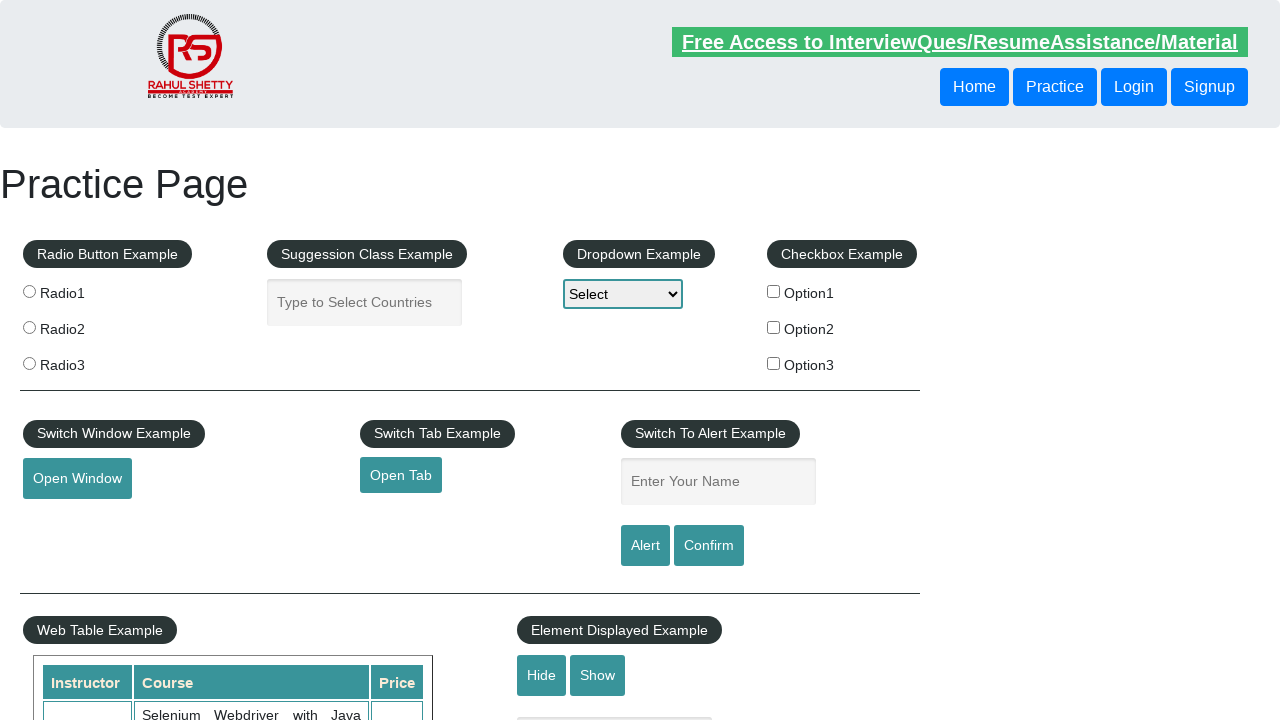

Filled name input field with 'test' for confirm test on input#name
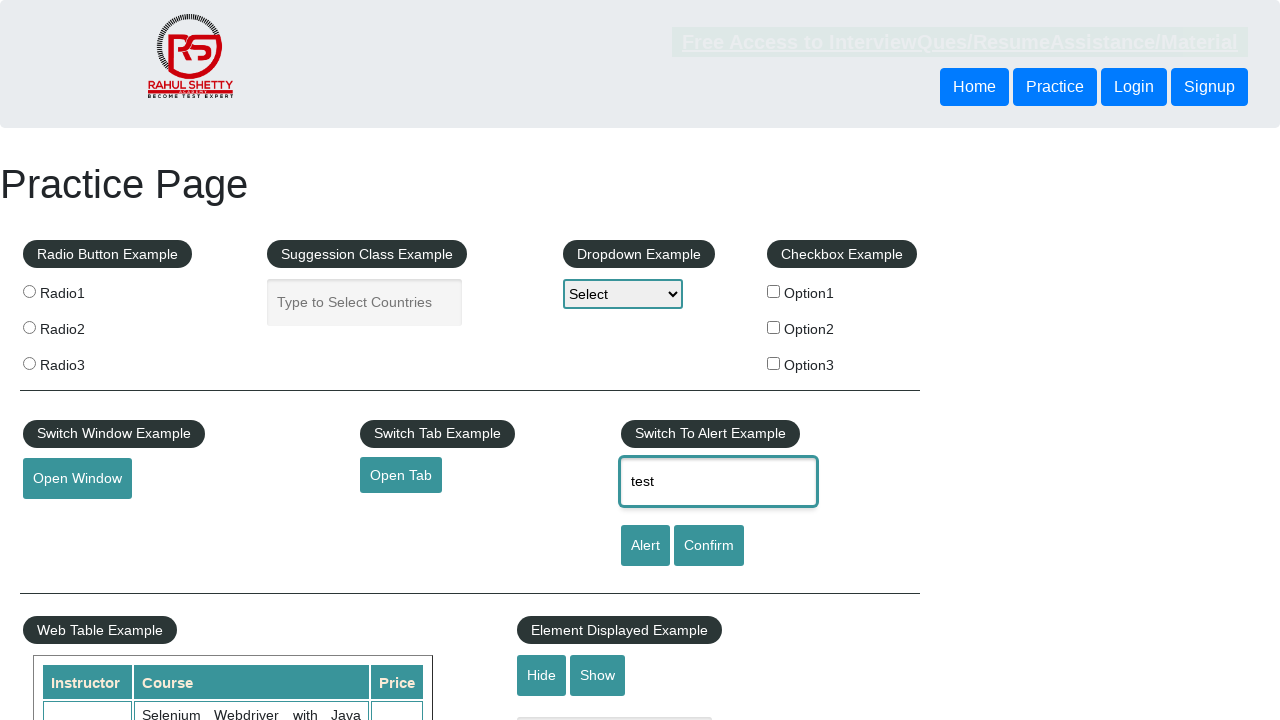

Clicked confirm button at (709, 546) on #confirmbtn
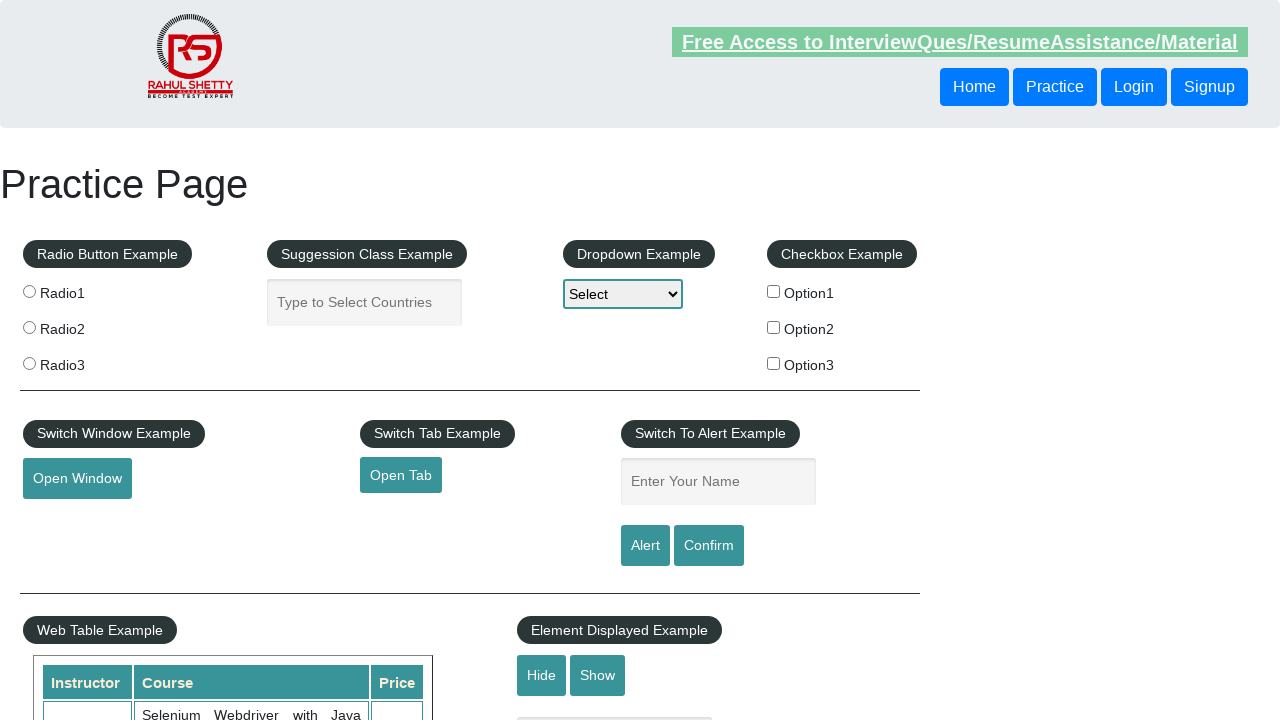

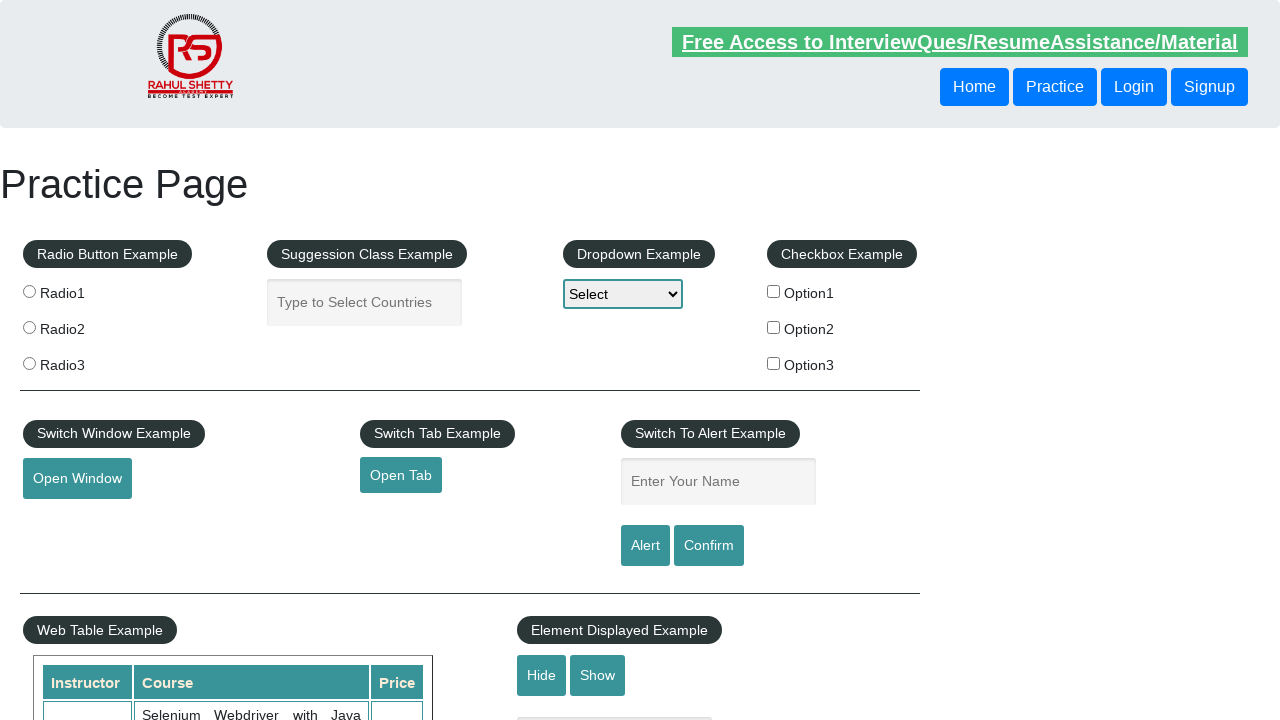